Tests a time conversion form by entering a value, selecting units from a dropdown, and submitting the form

Starting URL: http://szuflandia.pjwstk.edu.pl/~s12902/ProjektPHP/

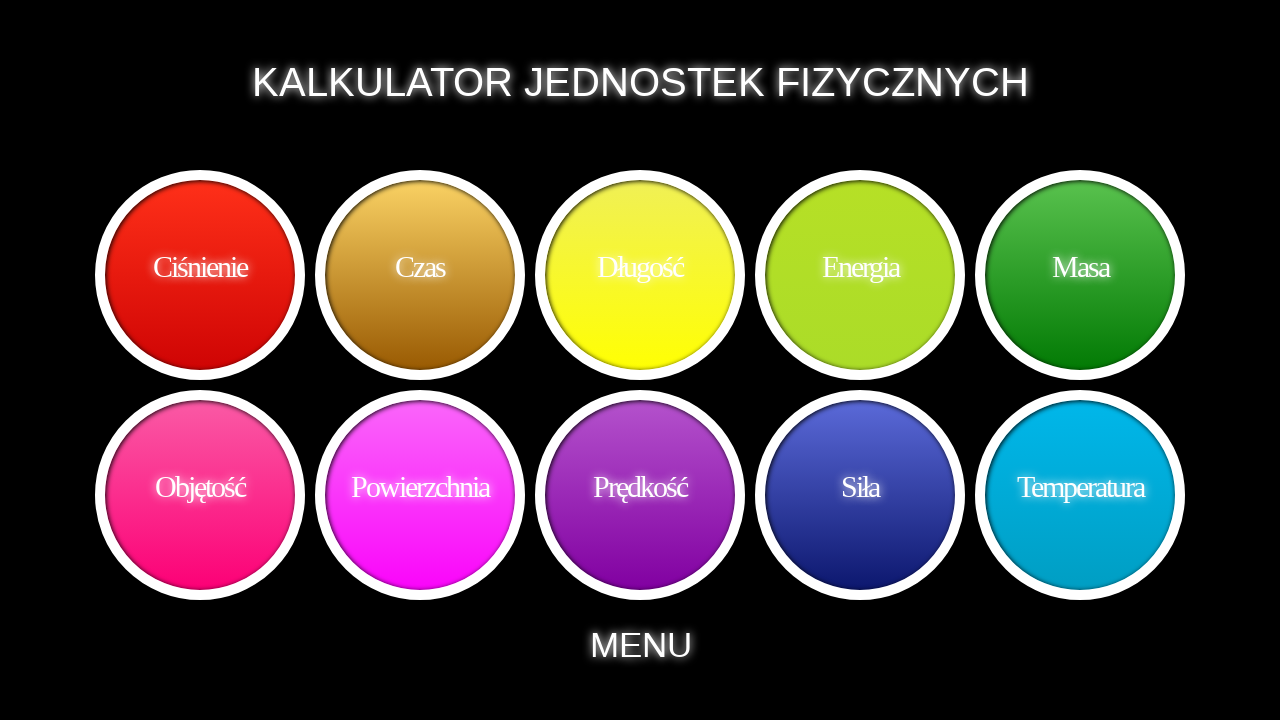

Navigated to time conversion form page
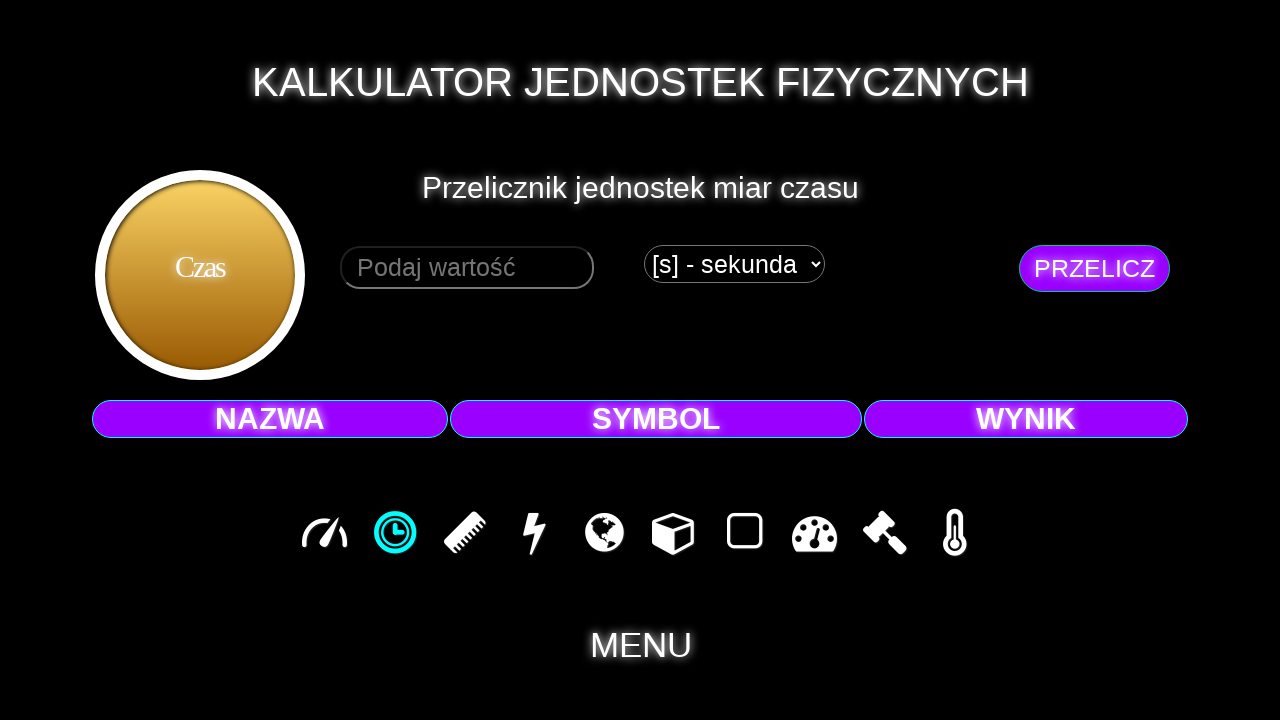

Entered value '3600' in time input field on input[name='czas']
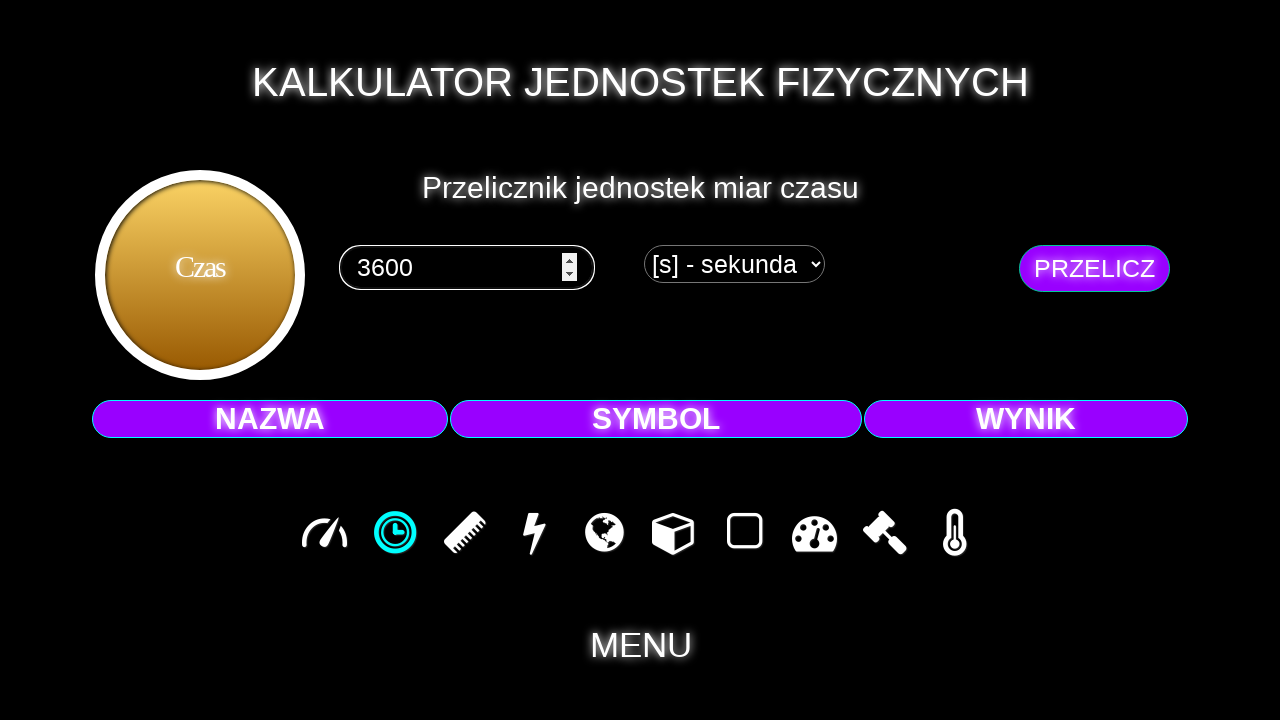

Selected 'min' (minutes) from time unit dropdown on select[name='wyborczasu']
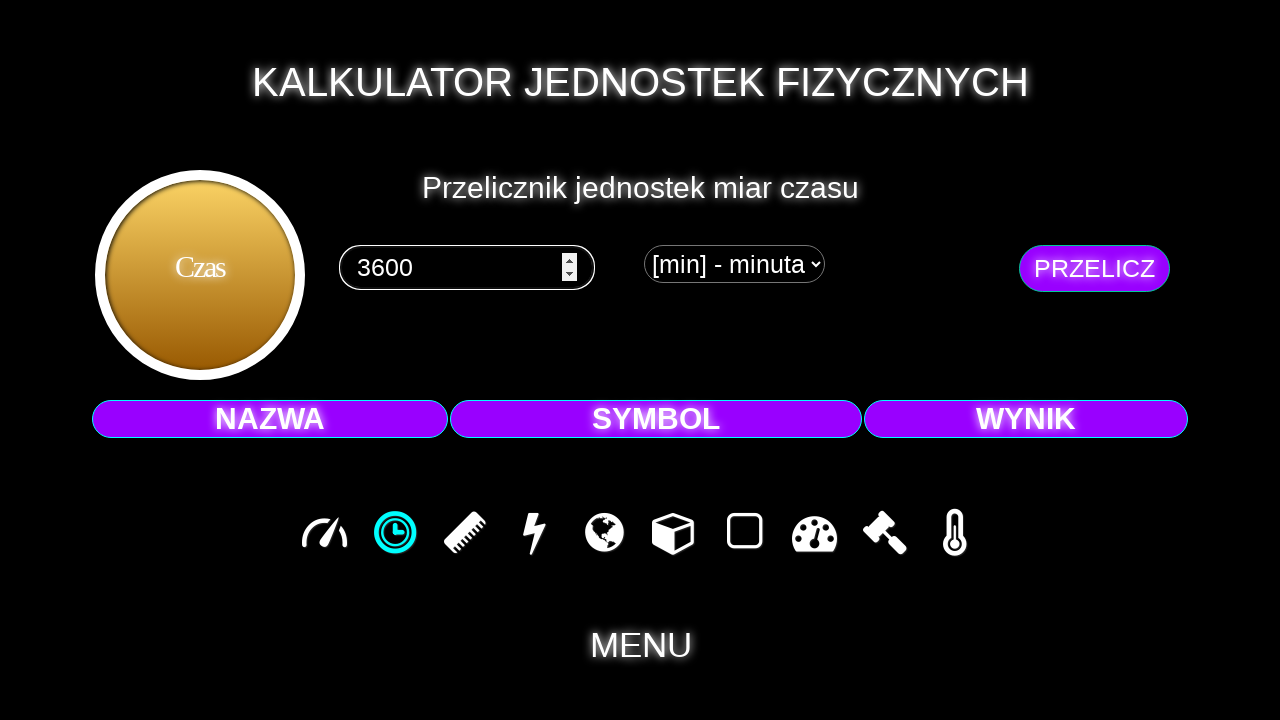

Clicked submit button to convert time at (1094, 268) on input[name='submitczas']
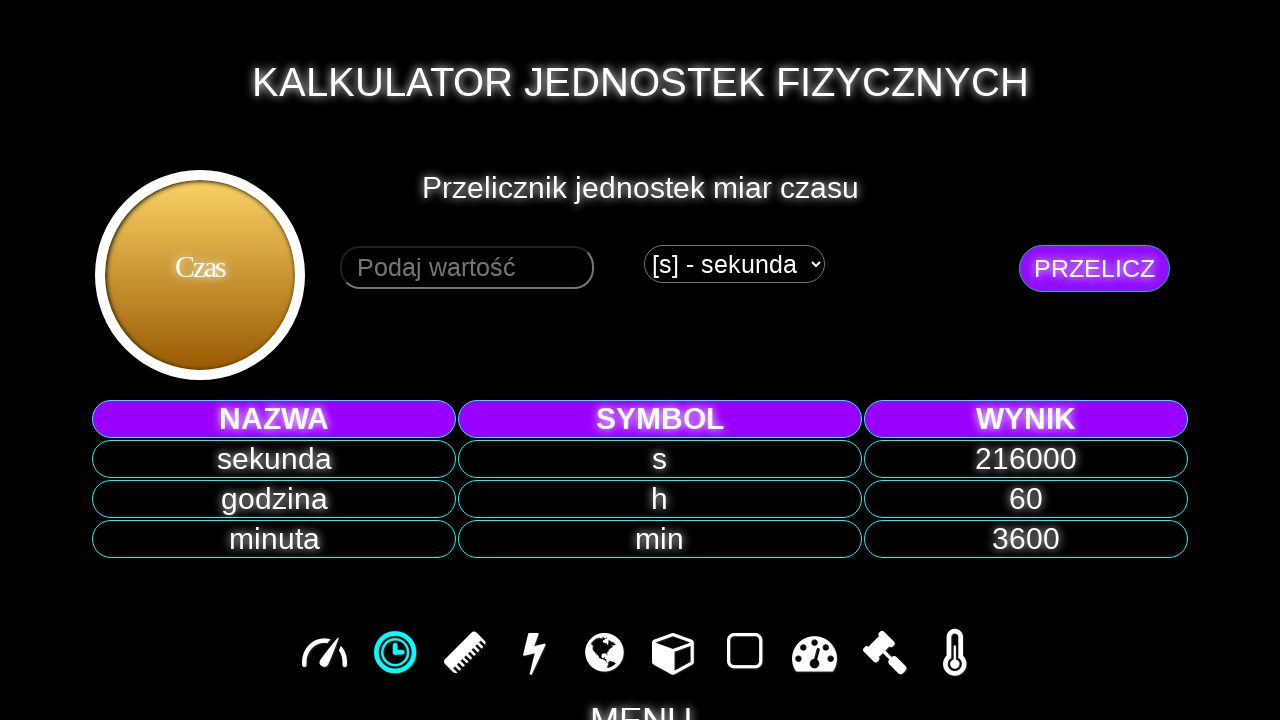

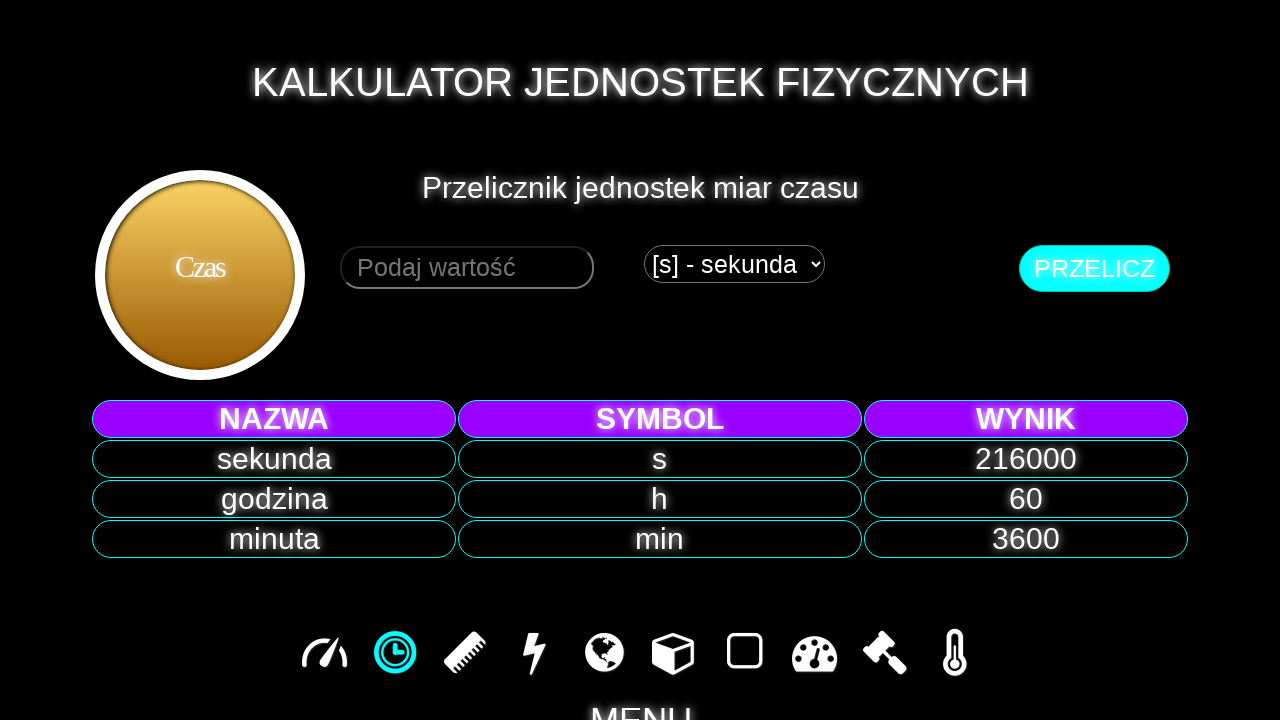